Tests browser prompt alert handling by clicking a button to trigger a prompt, entering text into the prompt, accepting it, and verifying the result.

Starting URL: https://training-support.net/webelements/alerts

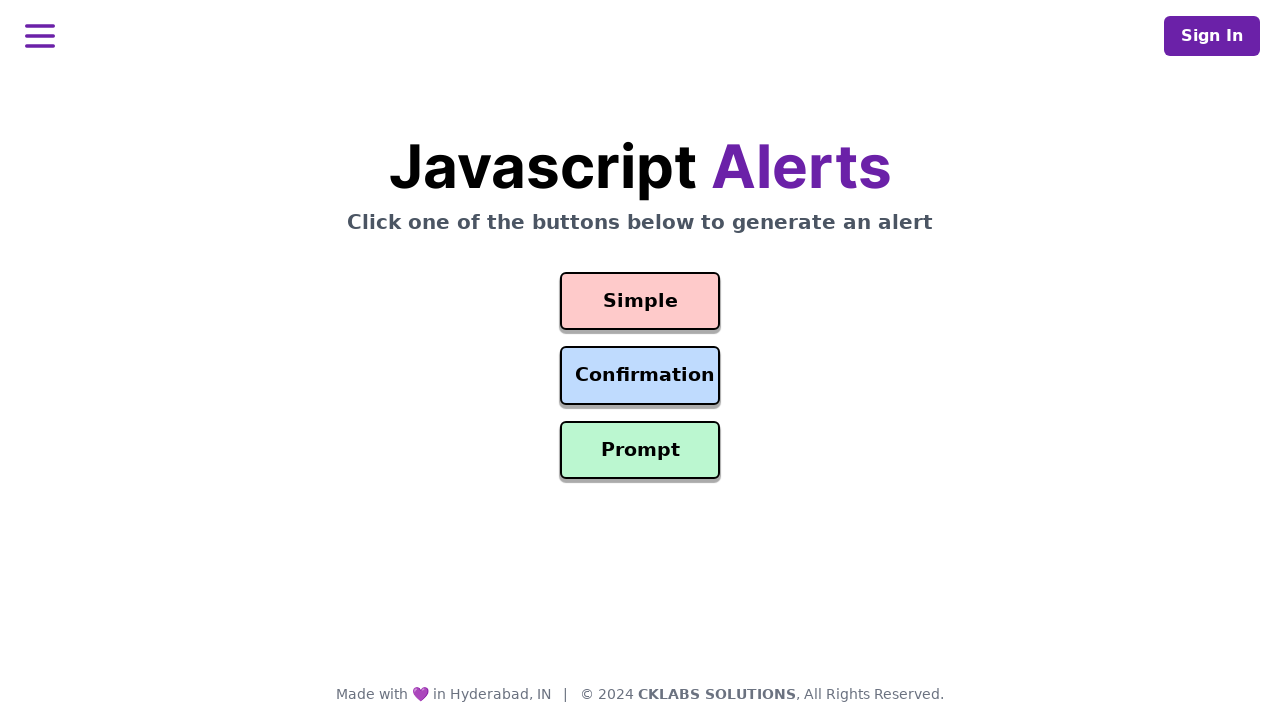

Set up dialog handler to accept prompt with 'Awesome!' text
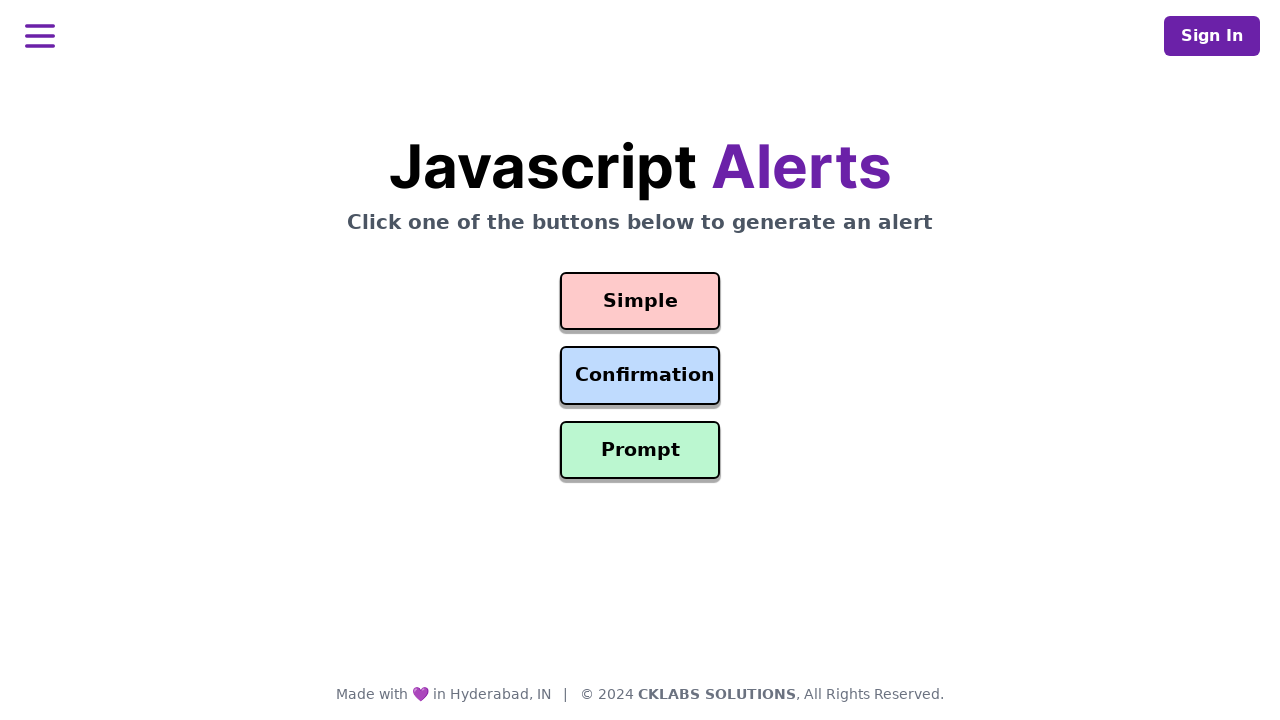

Clicked prompt button to trigger alert dialog at (640, 450) on #prompt
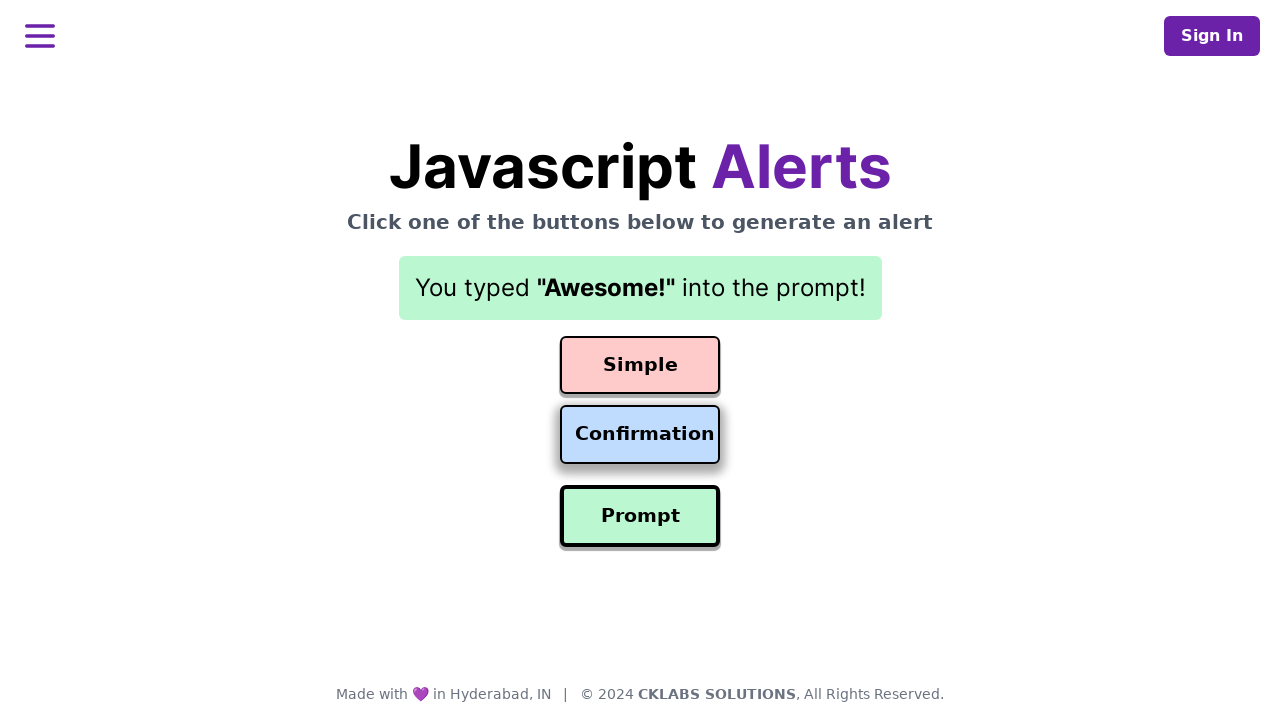

Verified result text is displayed after accepting prompt
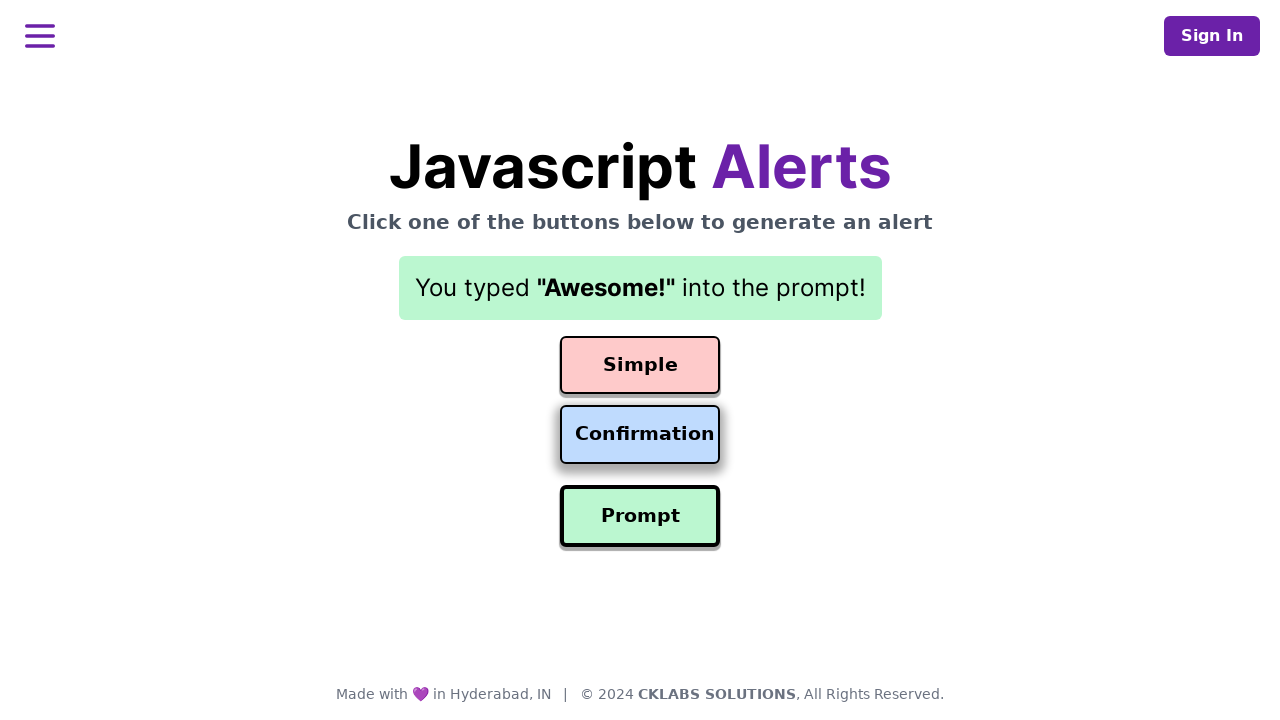

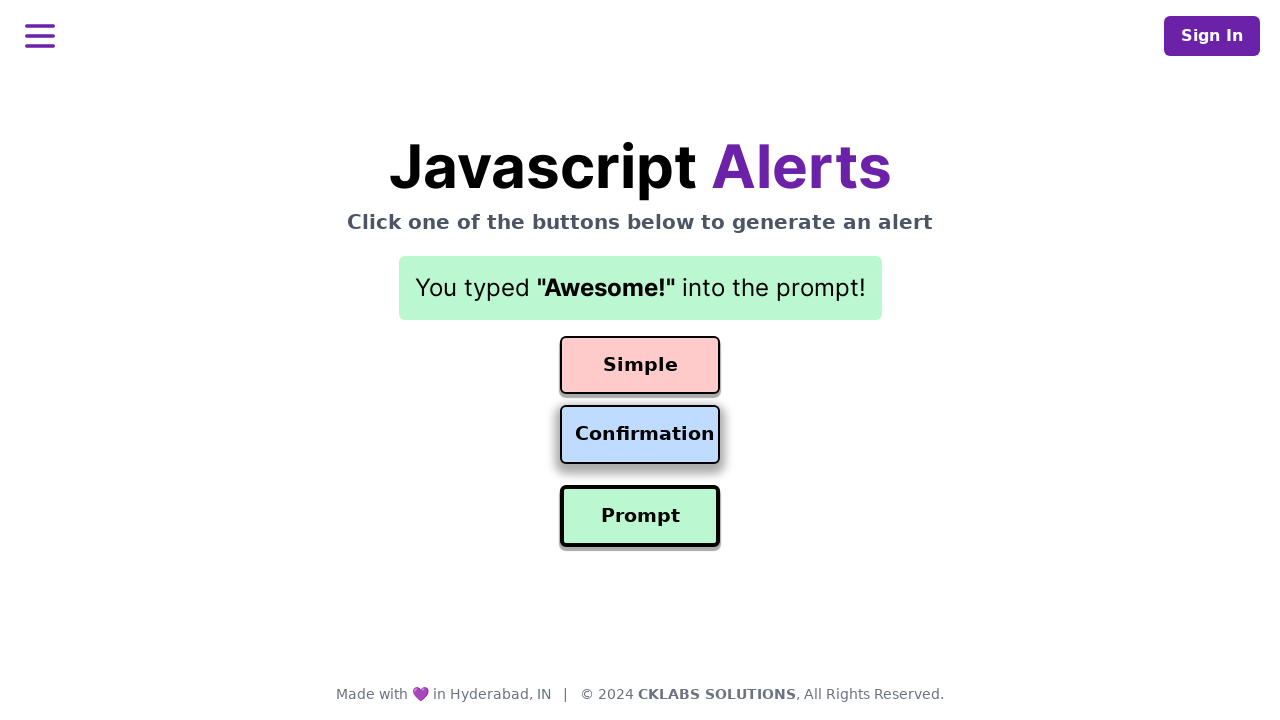